Tests navigation to the About Us page by clicking the link and verifying the page title displays correctly

Starting URL: https://parabank.parasoft.com/parabank

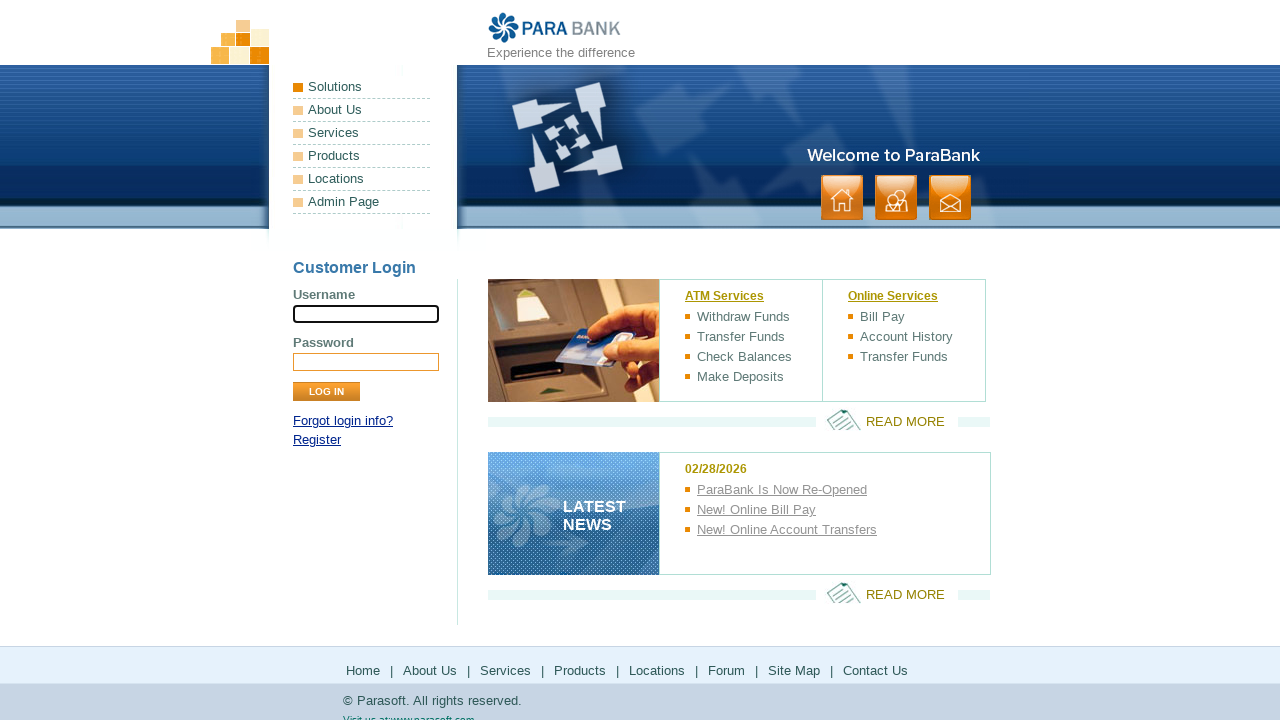

Clicked on About Us link in navigation menu at (362, 110) on xpath=/html/body/div[1]/div[2]/ul[1]/li[2]/a
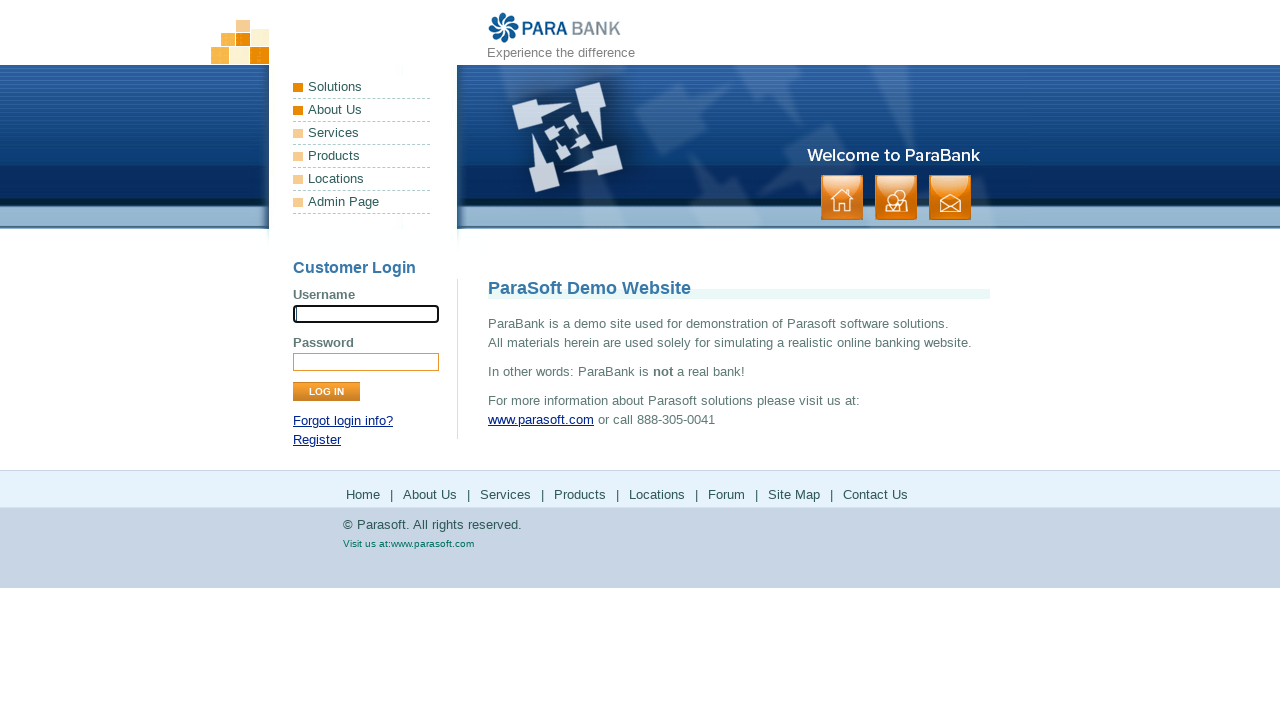

About Us page title loaded successfully
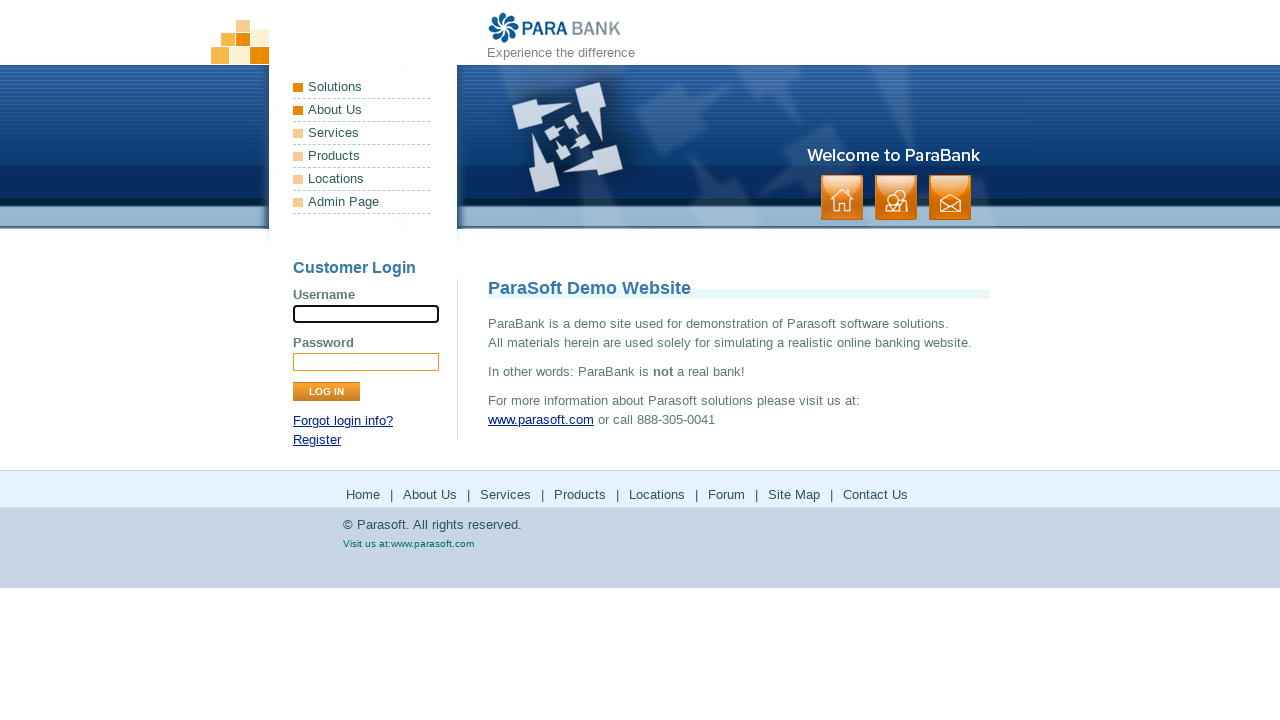

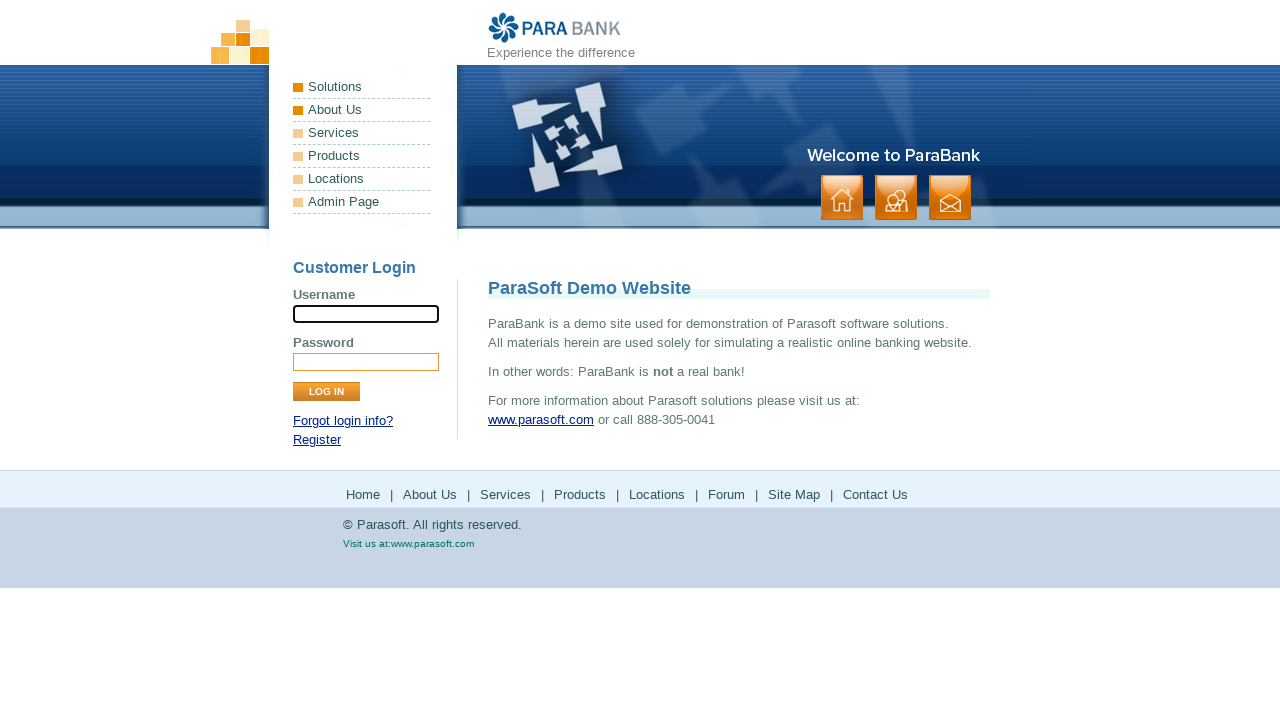